Navigates to Flipkart homepage. The original test demonstrated conditional navigation based on browser type, but the core automation simply loads the page.

Starting URL: https://www.flipkart.com/

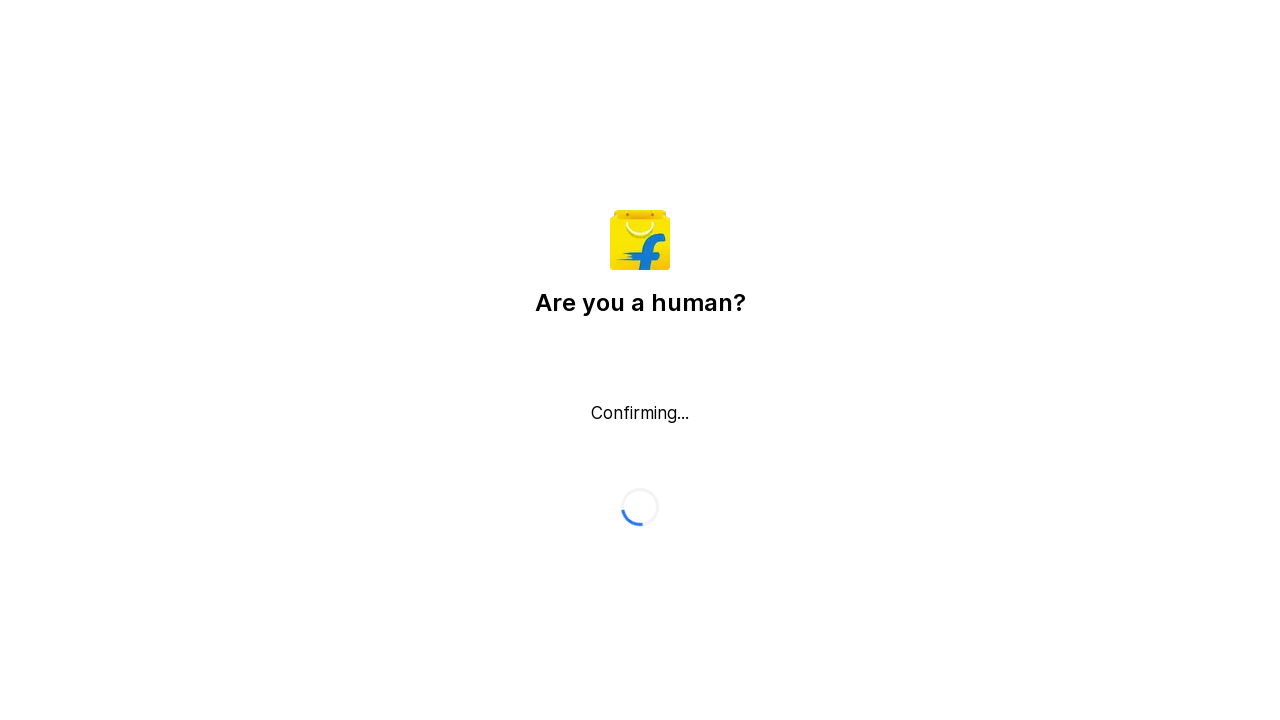

Waited for page DOM to be fully loaded on Flipkart homepage
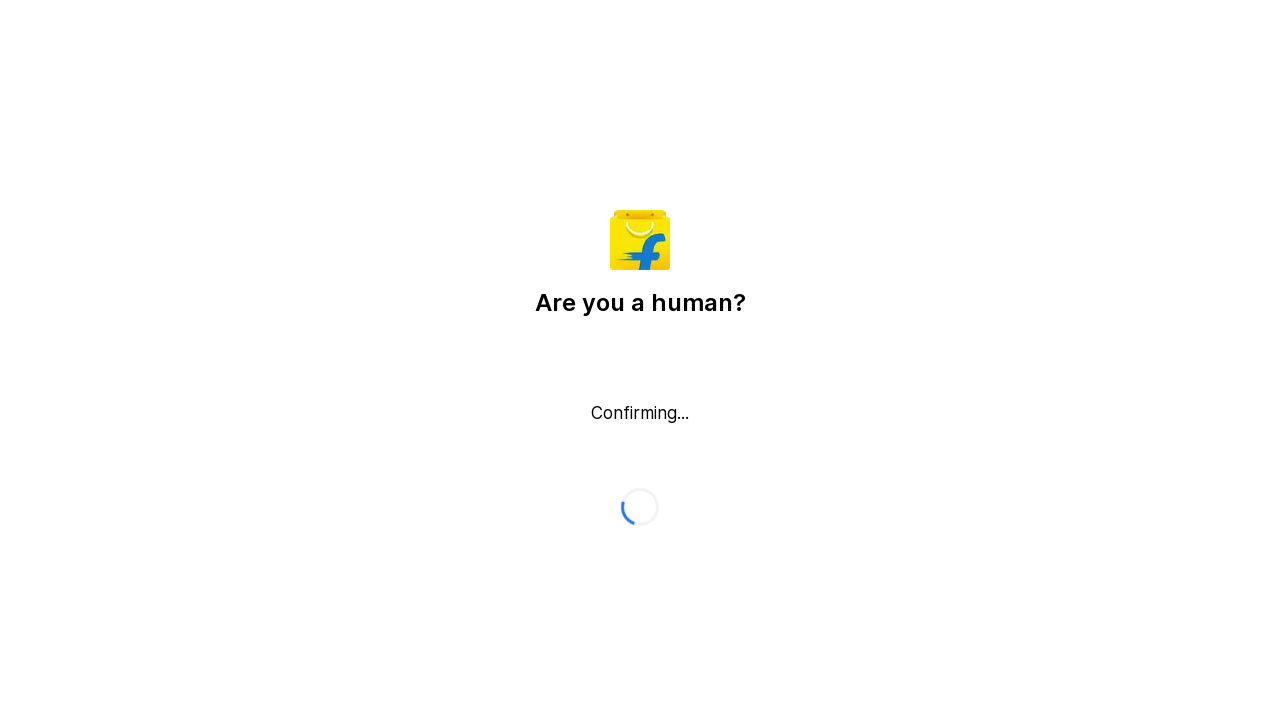

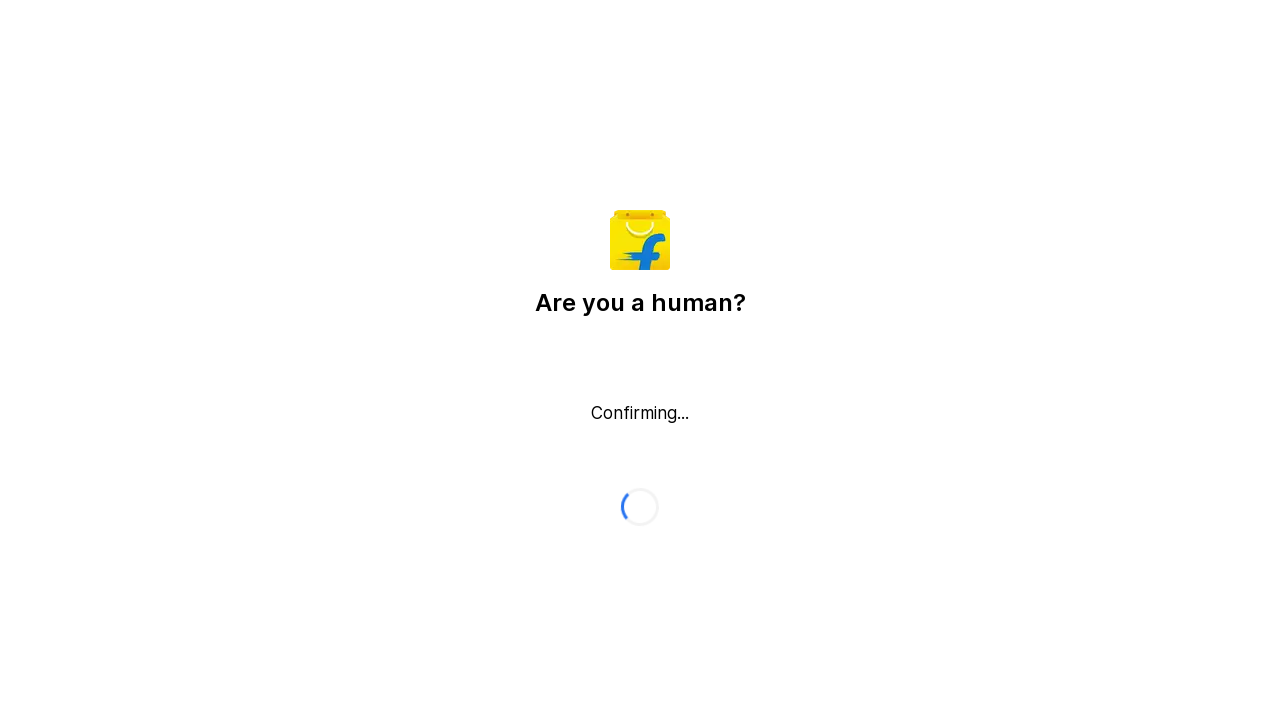